Tests JavaScript alert handling by triggering different types of alerts (simple, confirm, prompt) and interacting with them

Starting URL: https://the-internet.herokuapp.com/javascript_alerts

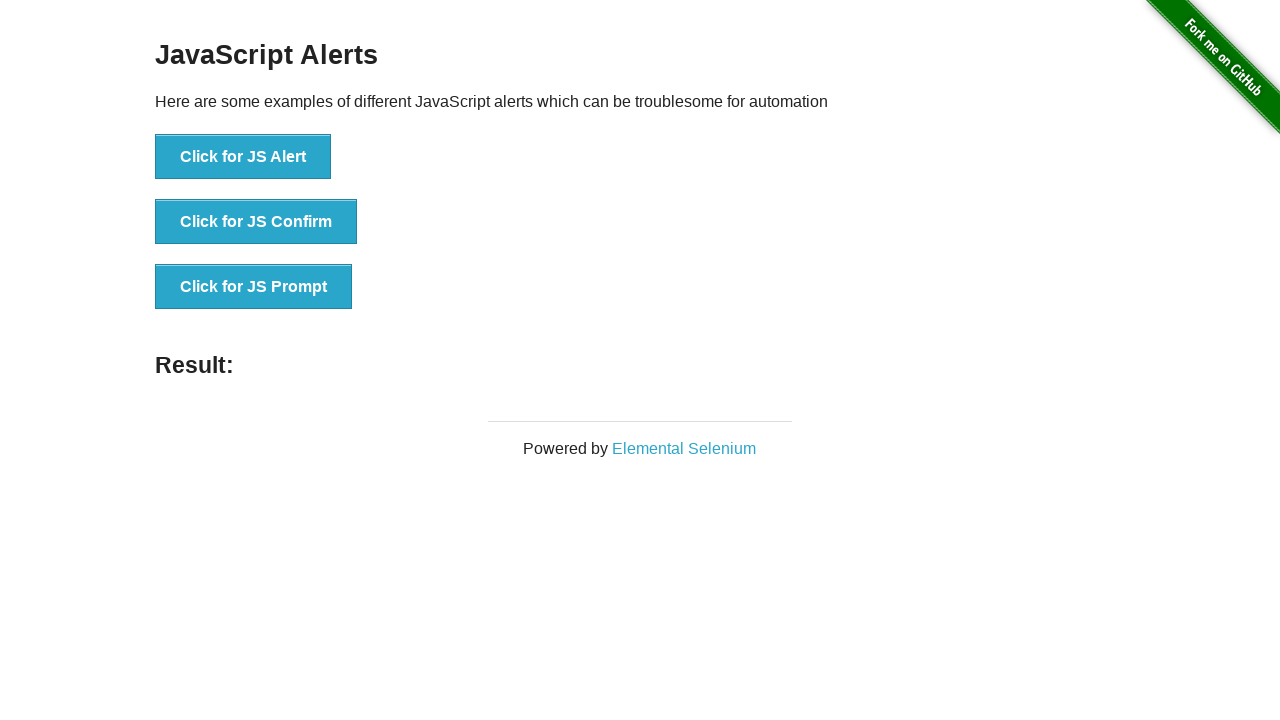

Clicked button to trigger simple alert at (243, 157) on xpath=/html/body/div[2]/div/div/ul/li[1]/button
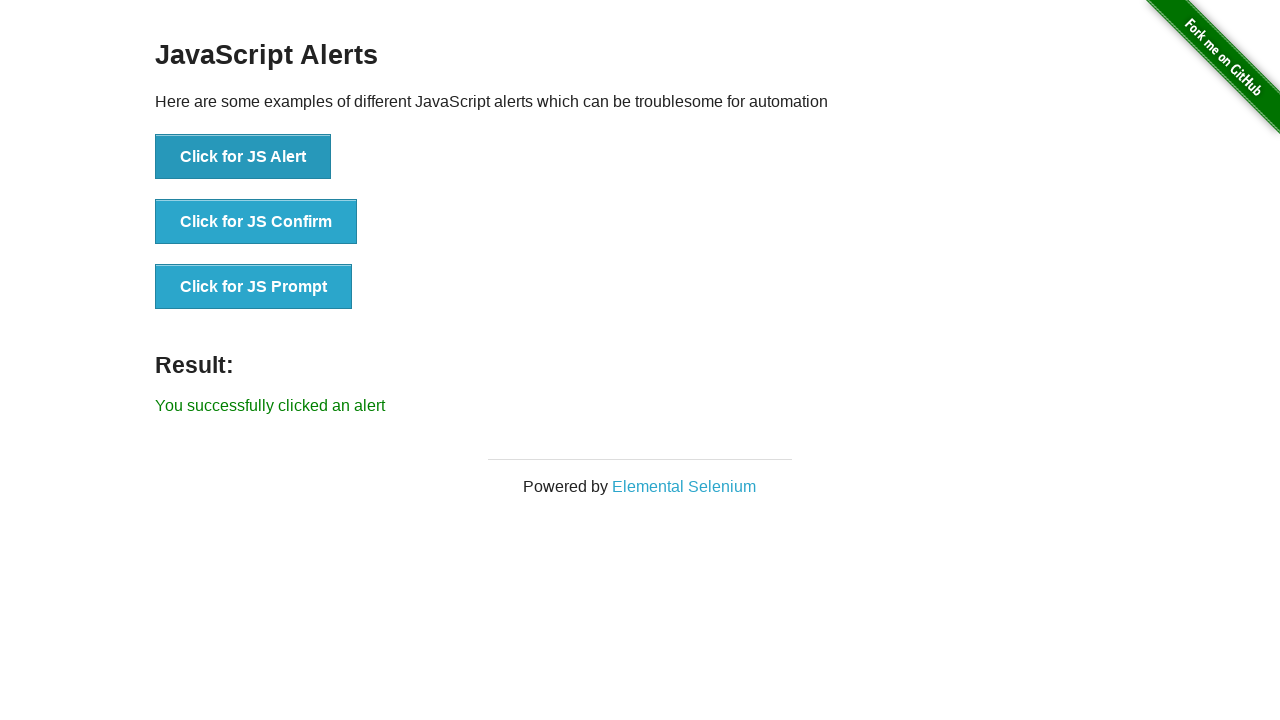

Set up dialog handler to accept alerts
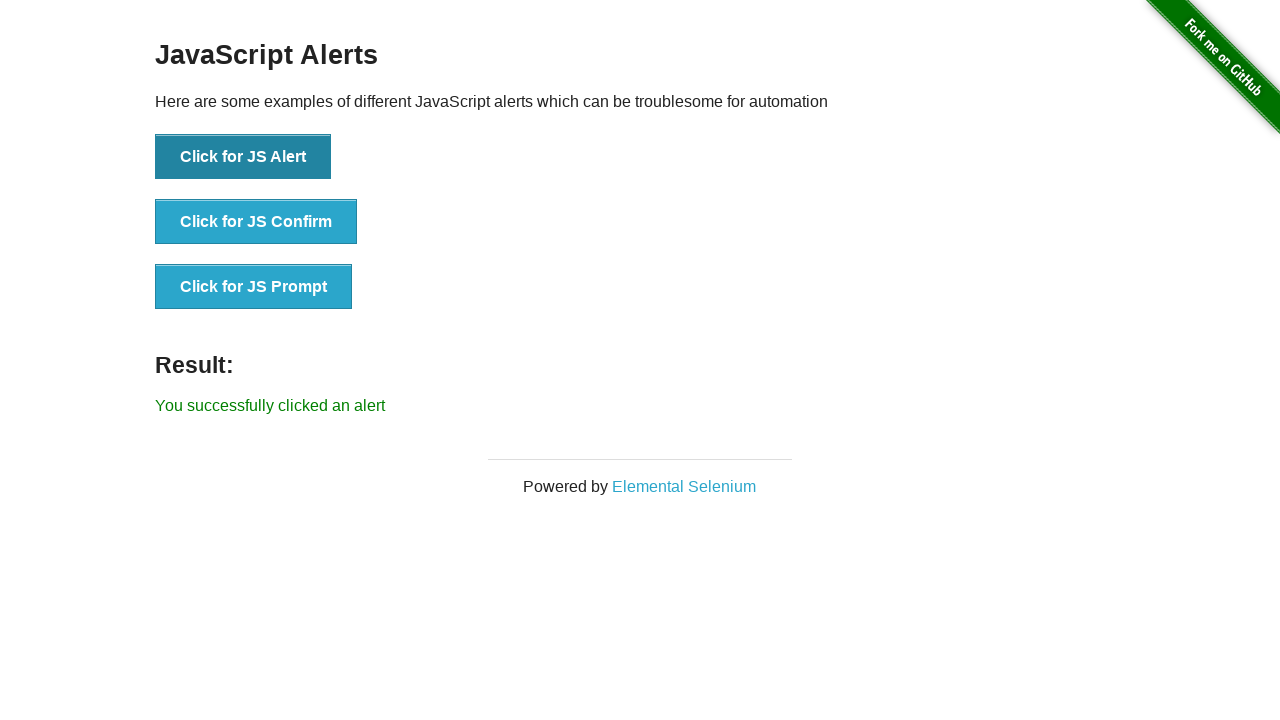

Clicked button to trigger confirm alert at (256, 222) on xpath=/html/body/div[2]/div/div/ul/li[2]/button
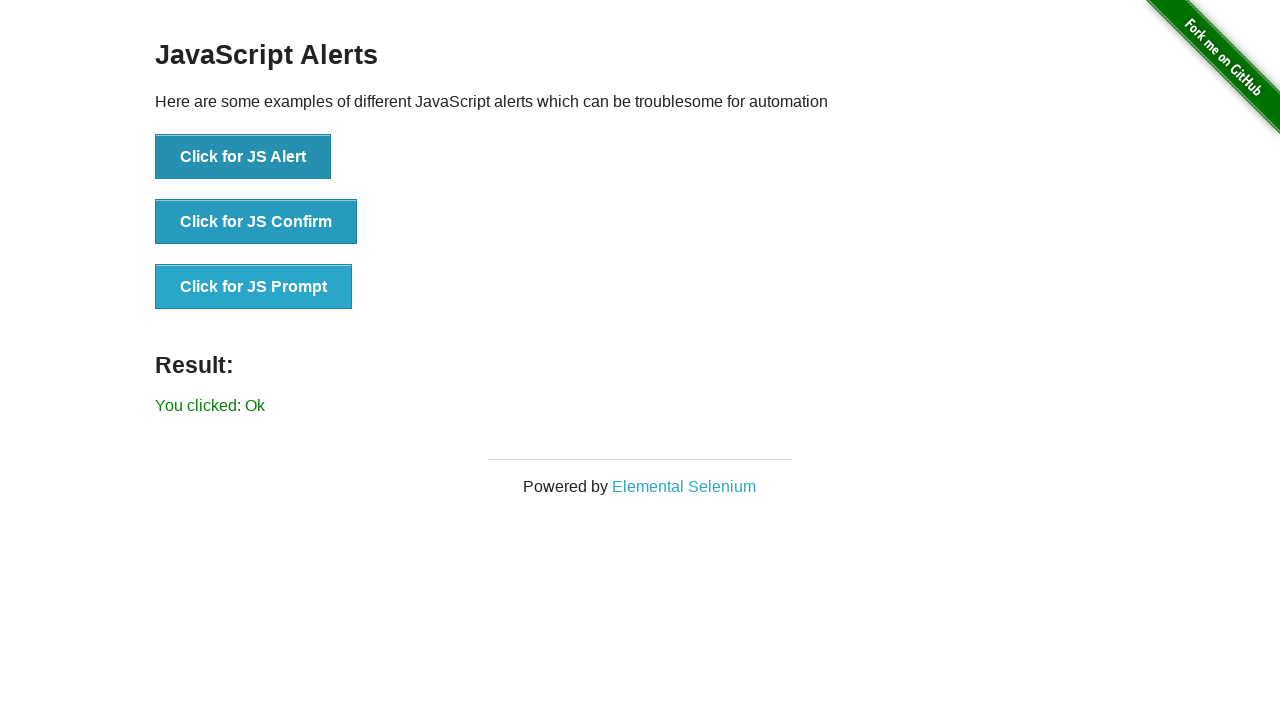

Set up dialog handler to dismiss confirm alert
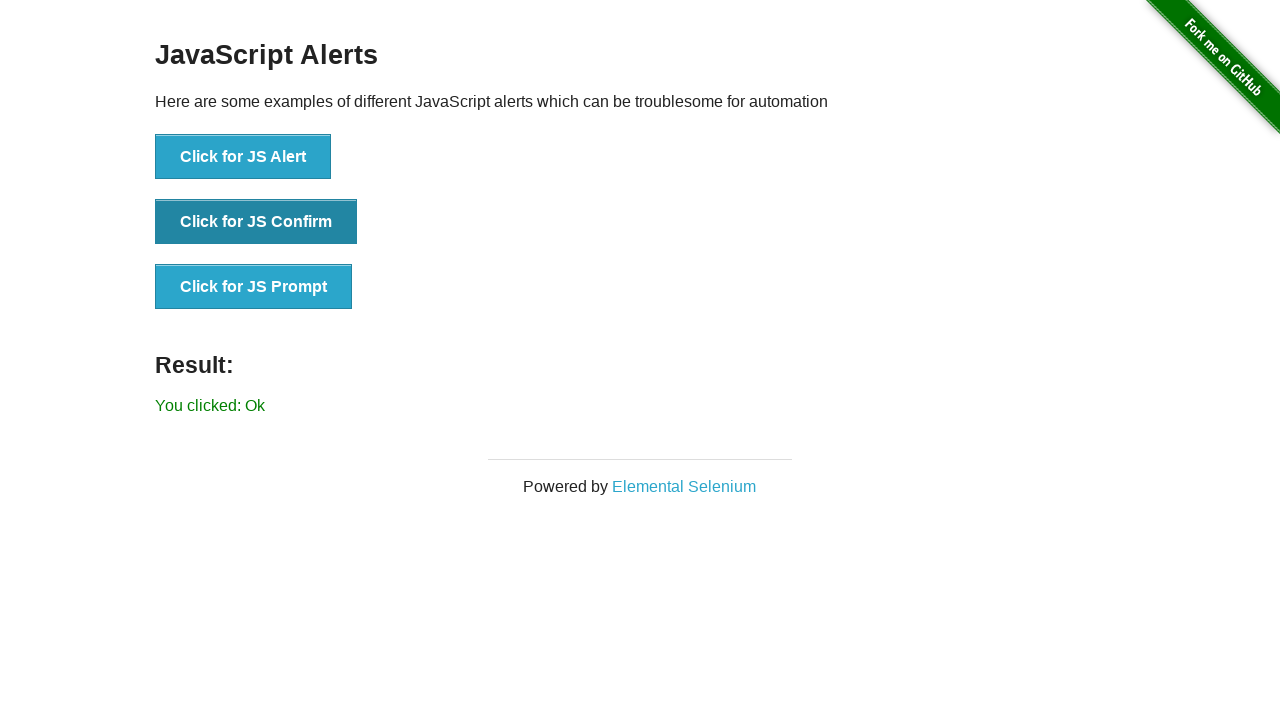

Clicked button again to trigger and dismiss confirm alert at (256, 222) on xpath=/html/body/div[2]/div/div/ul/li[2]/button
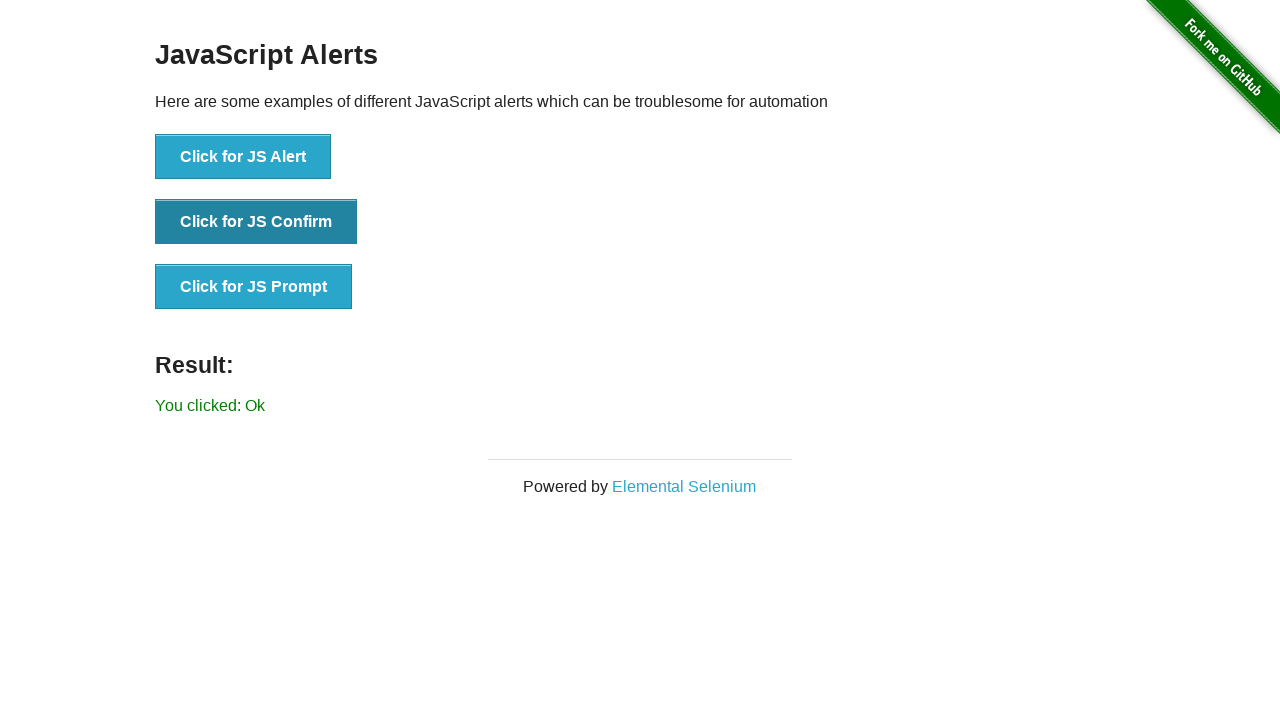

Clicked button to trigger prompt alert at (254, 287) on xpath=/html/body/div[2]/div/div/ul/li[3]/button
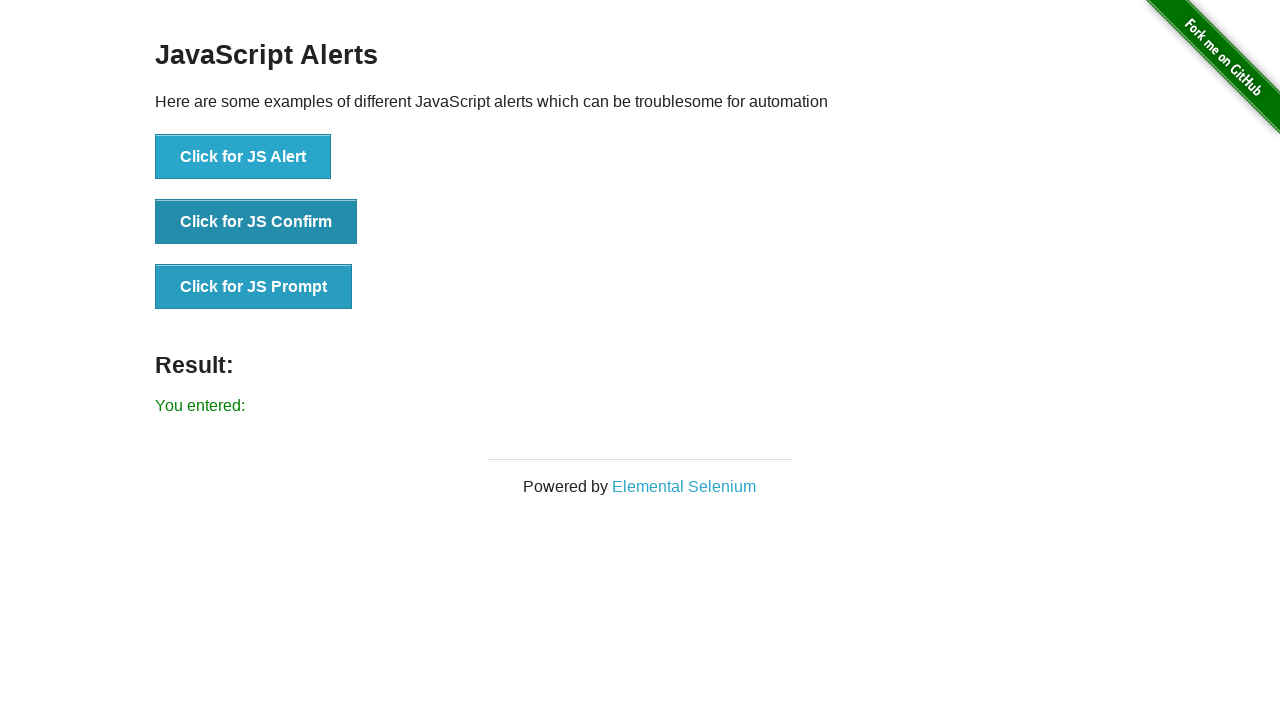

Set up dialog handler to accept prompt with text 'sidd'
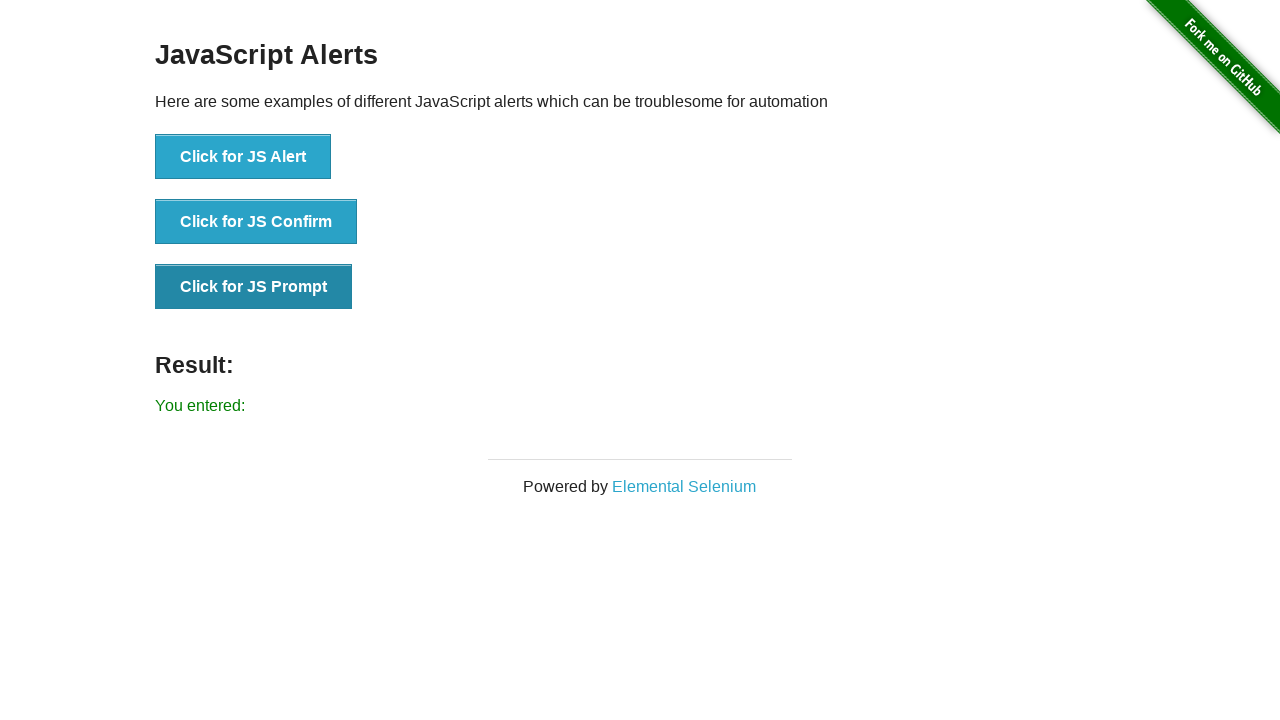

Clicked button again to trigger and handle prompt alert at (254, 287) on xpath=/html/body/div[2]/div/div/ul/li[3]/button
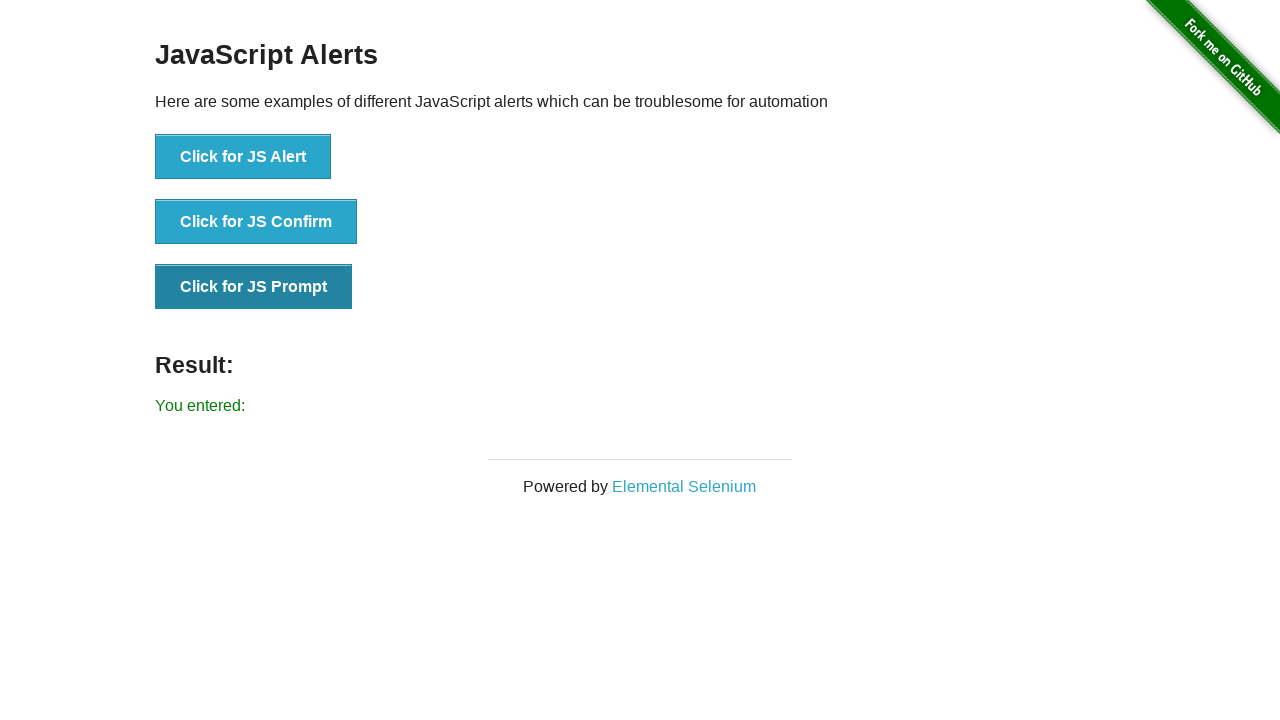

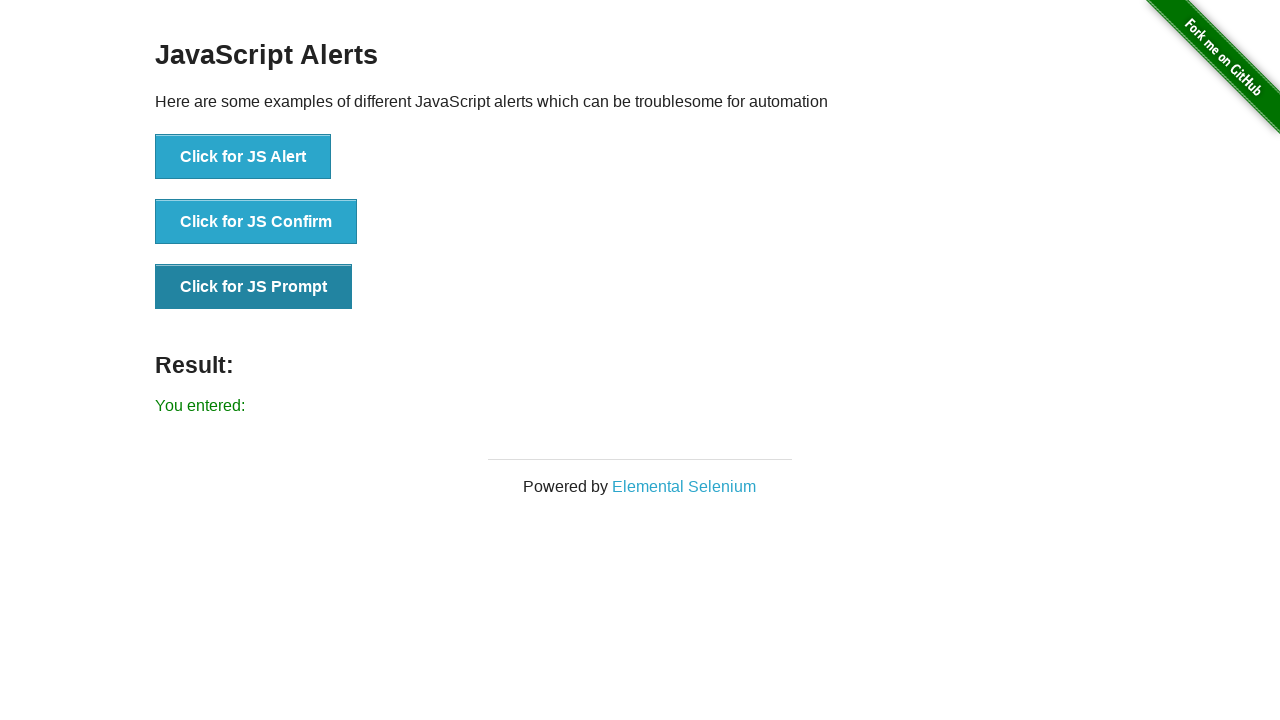